Tests a text box form by filling in full name, email, current address, and permanent address fields, then submits the form and verifies the entered data is displayed.

Starting URL: https://demoqa.com/text-box

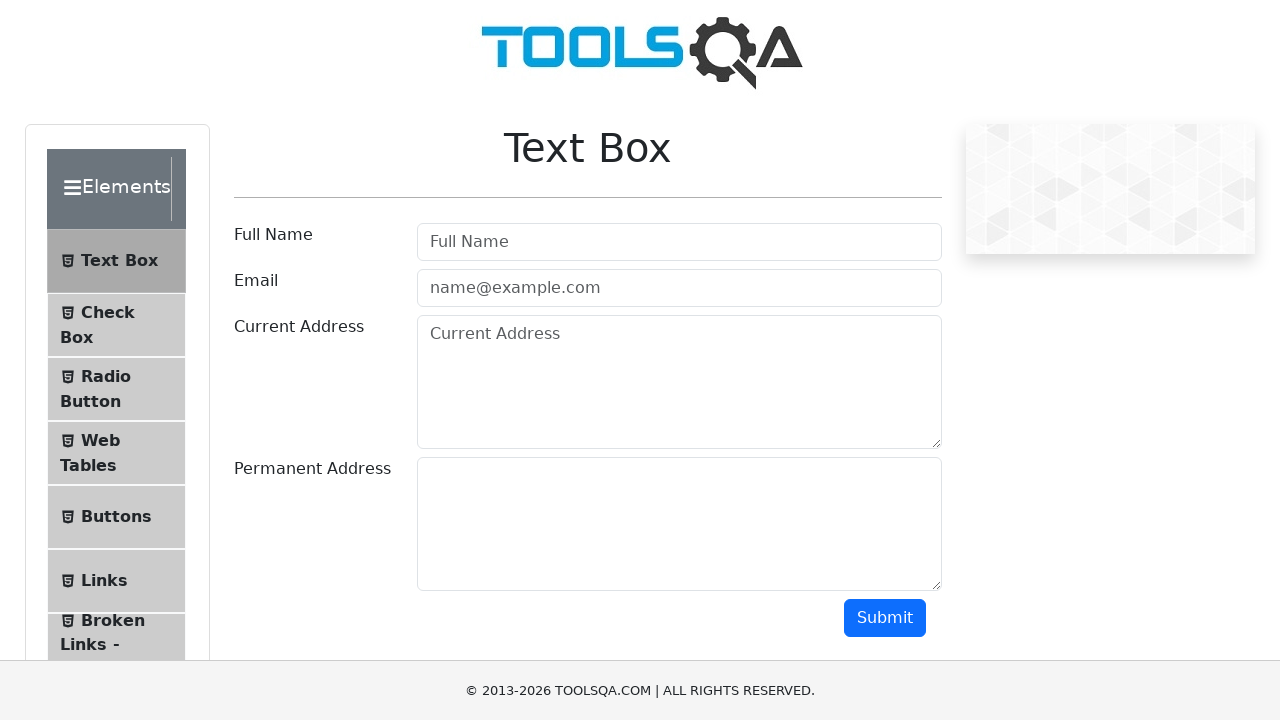

Filled Full Name field with 'Tahara Begum' on #userName
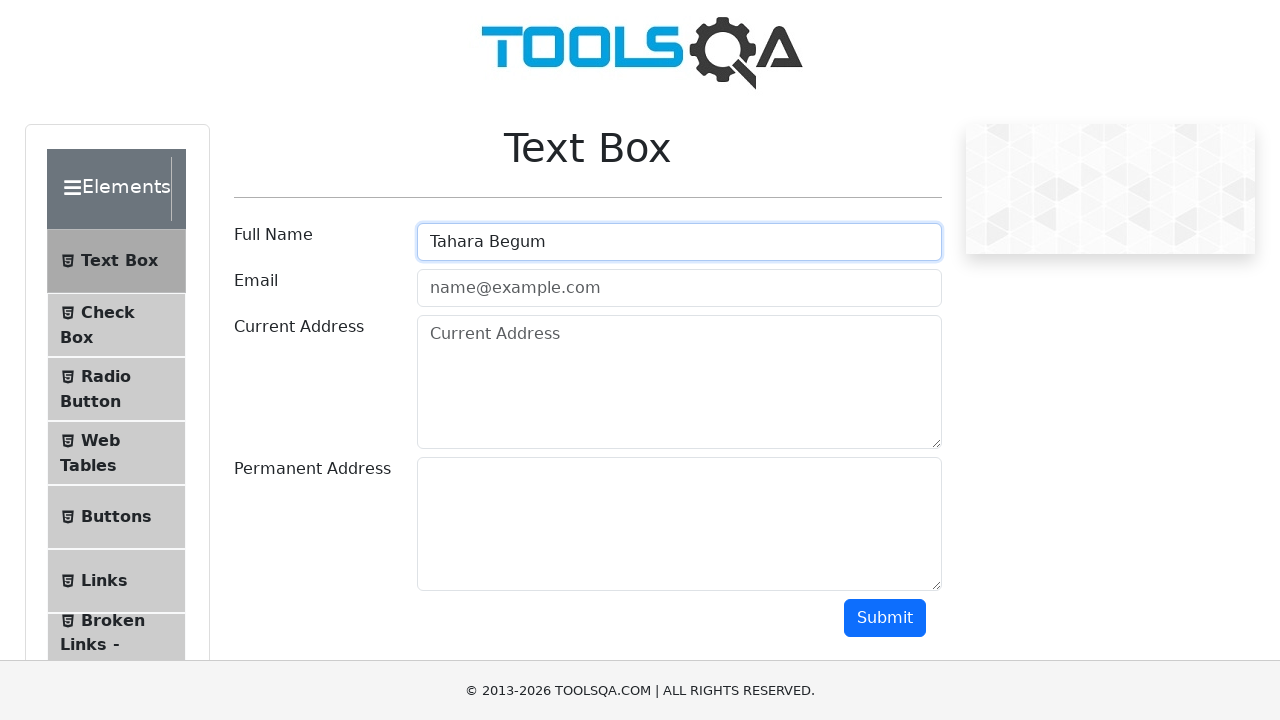

Filled Email field with 'flower@gmail.com' on #userEmail
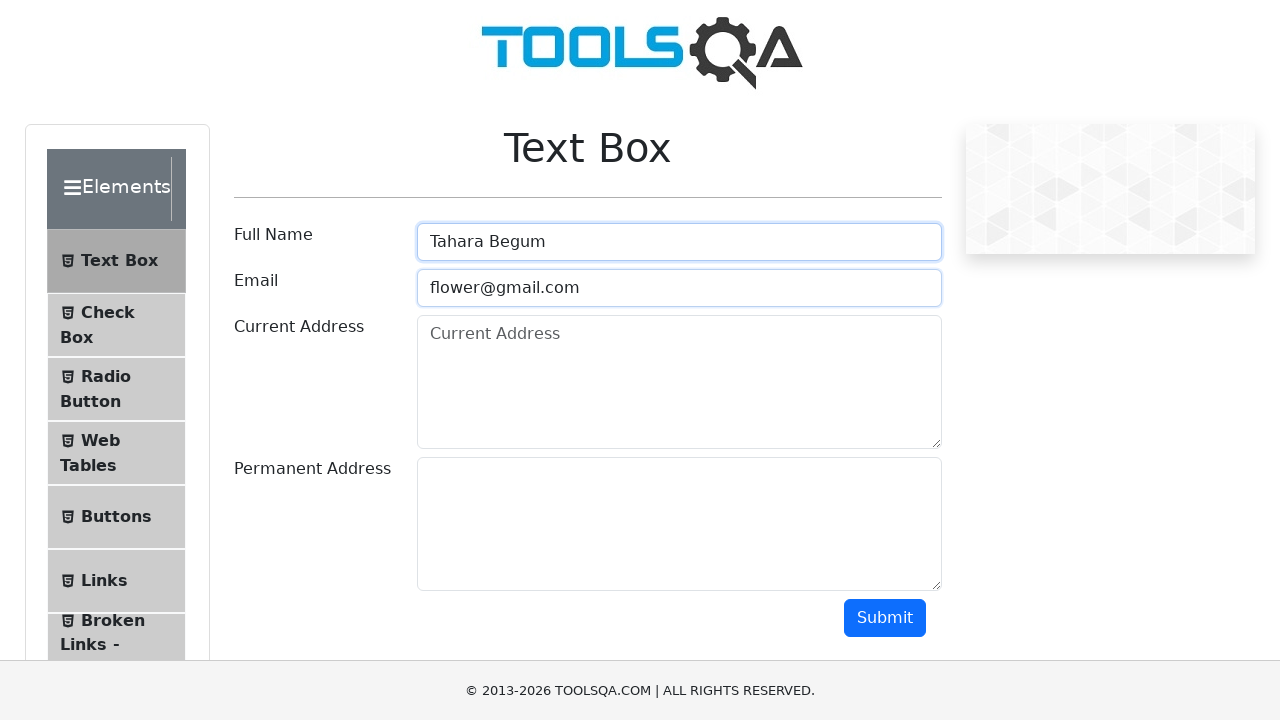

Filled Current Address field with 'Apple 123 Street' on #currentAddress
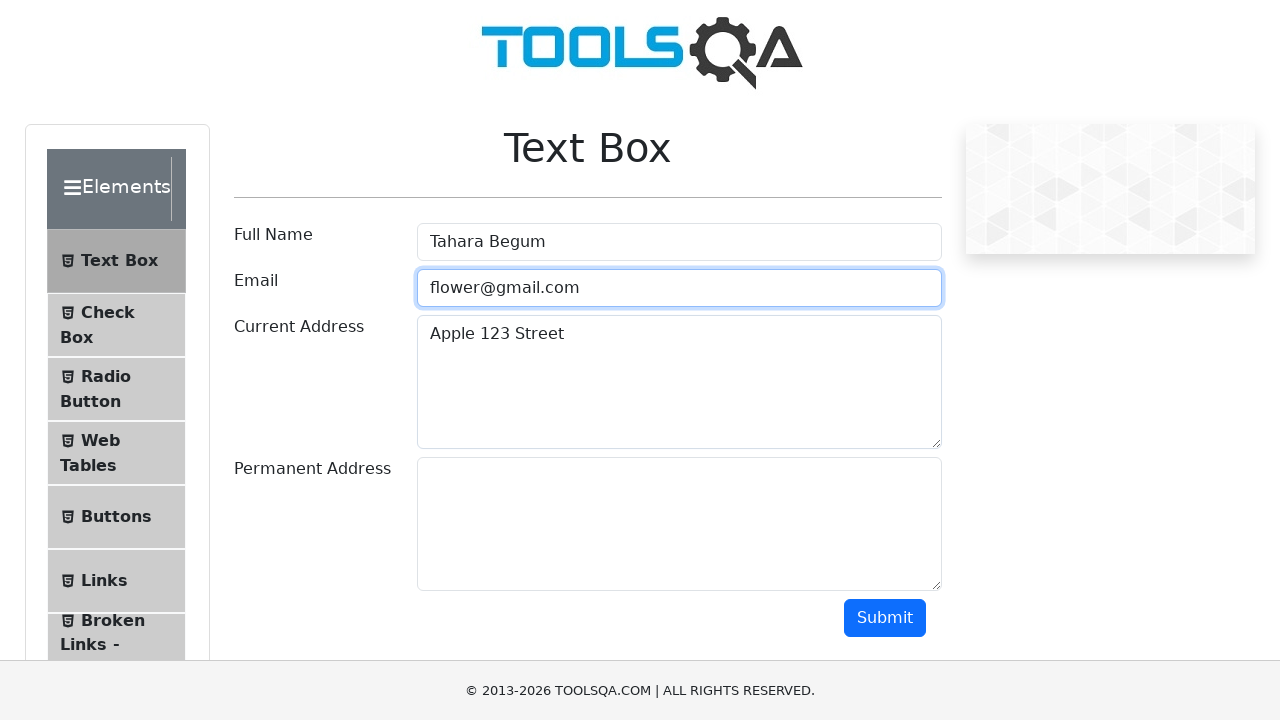

Filled Permanent Address field with 'Mexico' on #permanentAddress
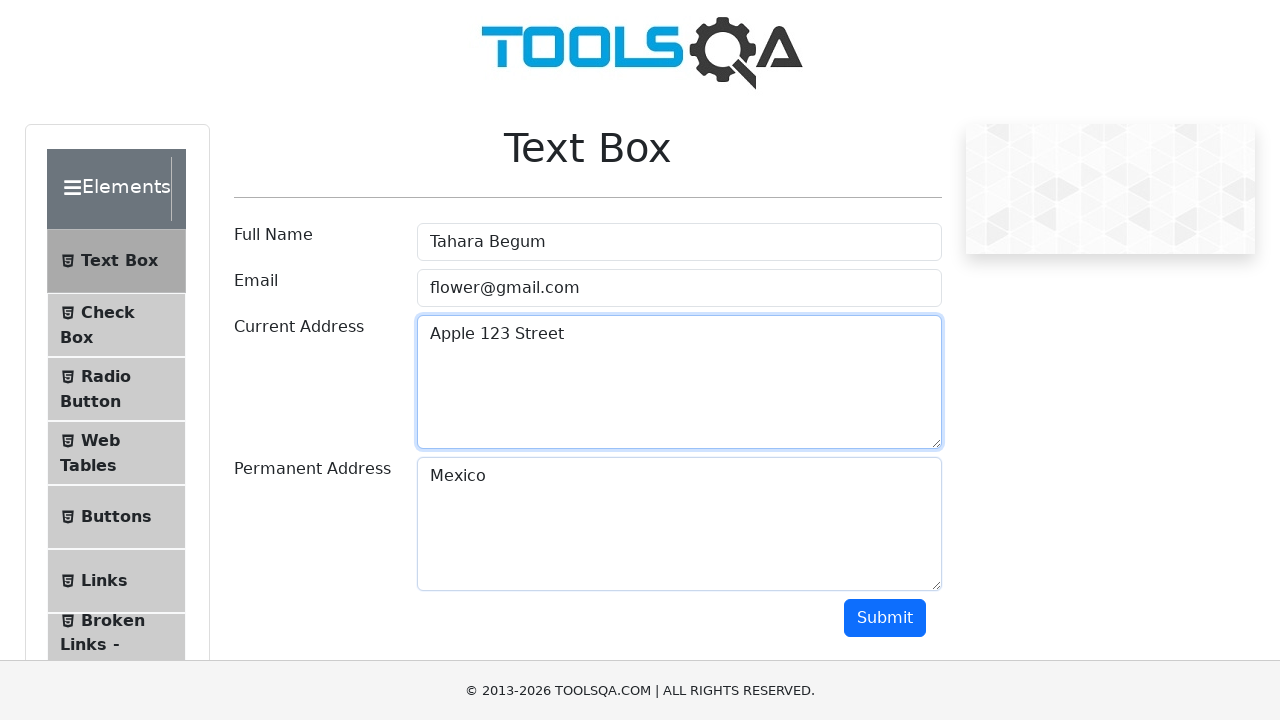

Scrolled down 500 pixels to reveal submit button
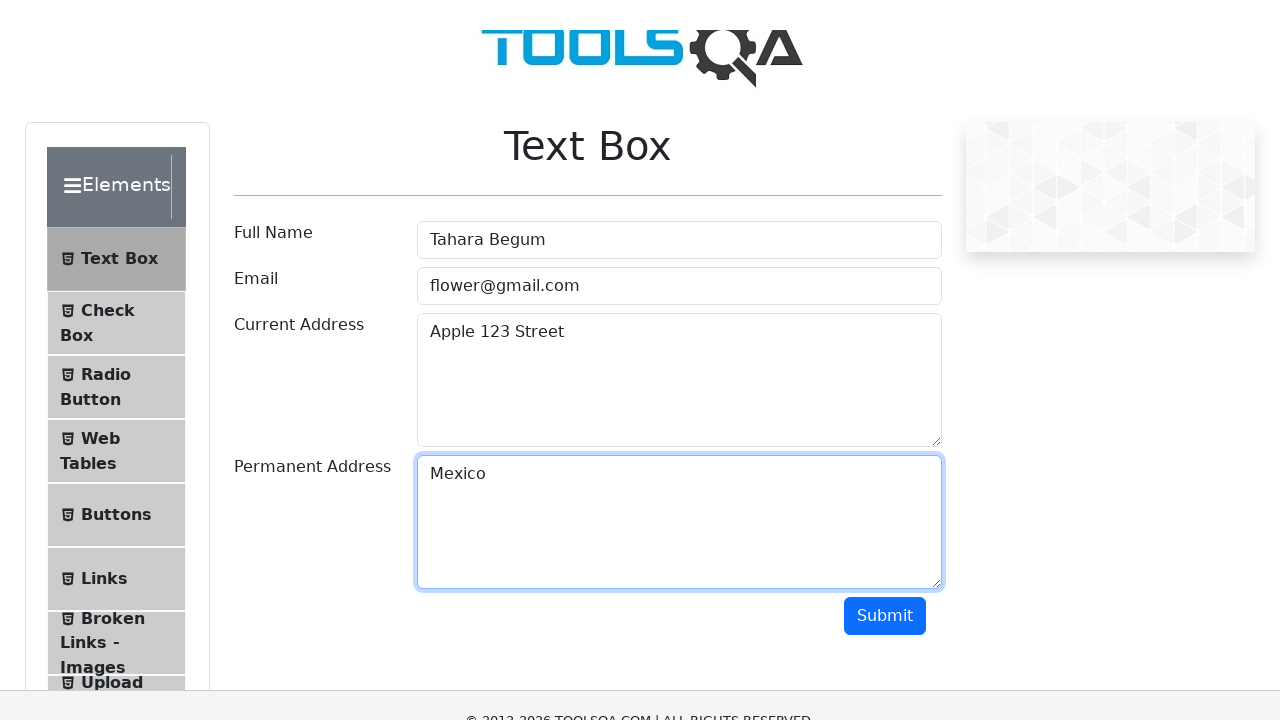

Clicked Submit button at (885, 118) on button:text('Submit')
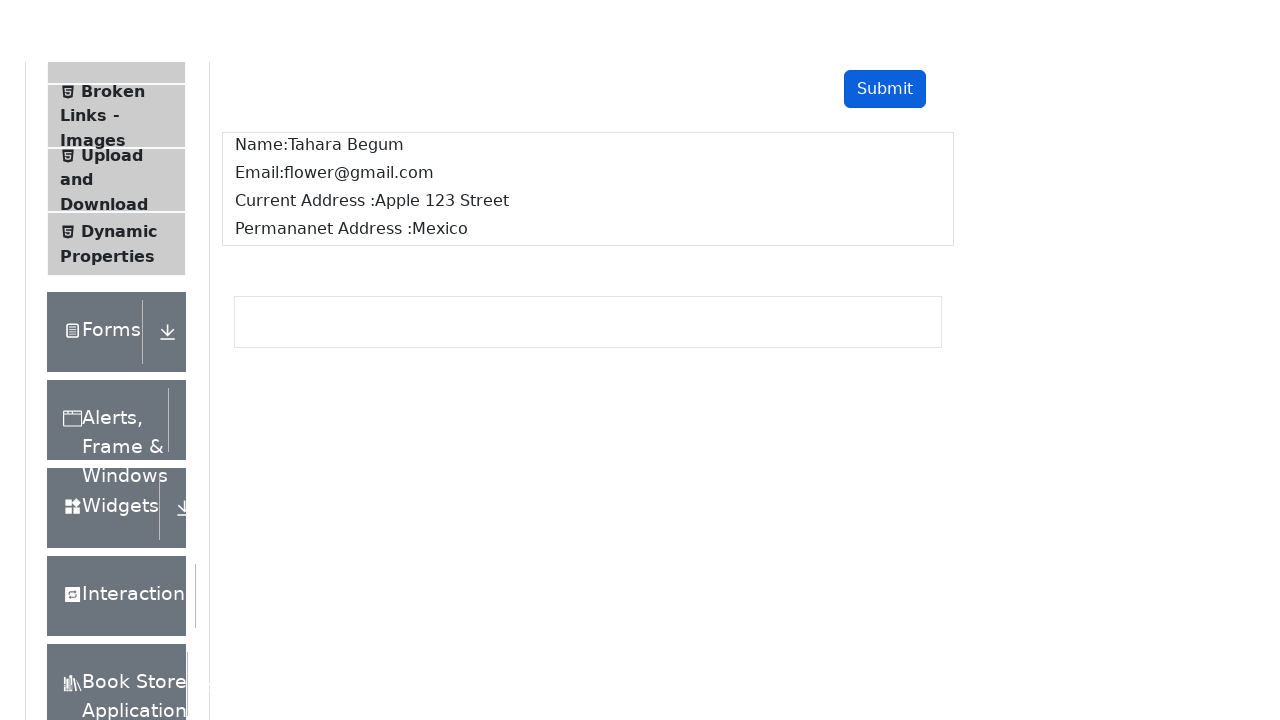

Form submission completed and output section displayed with entered data
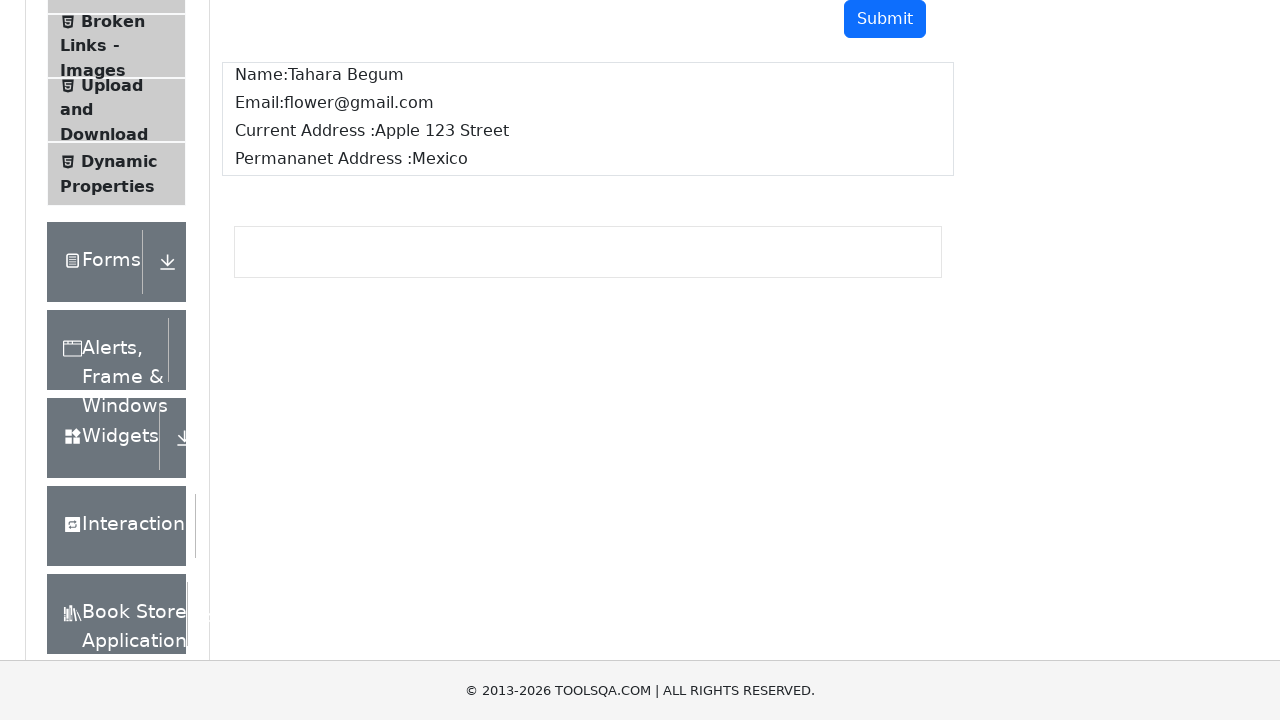

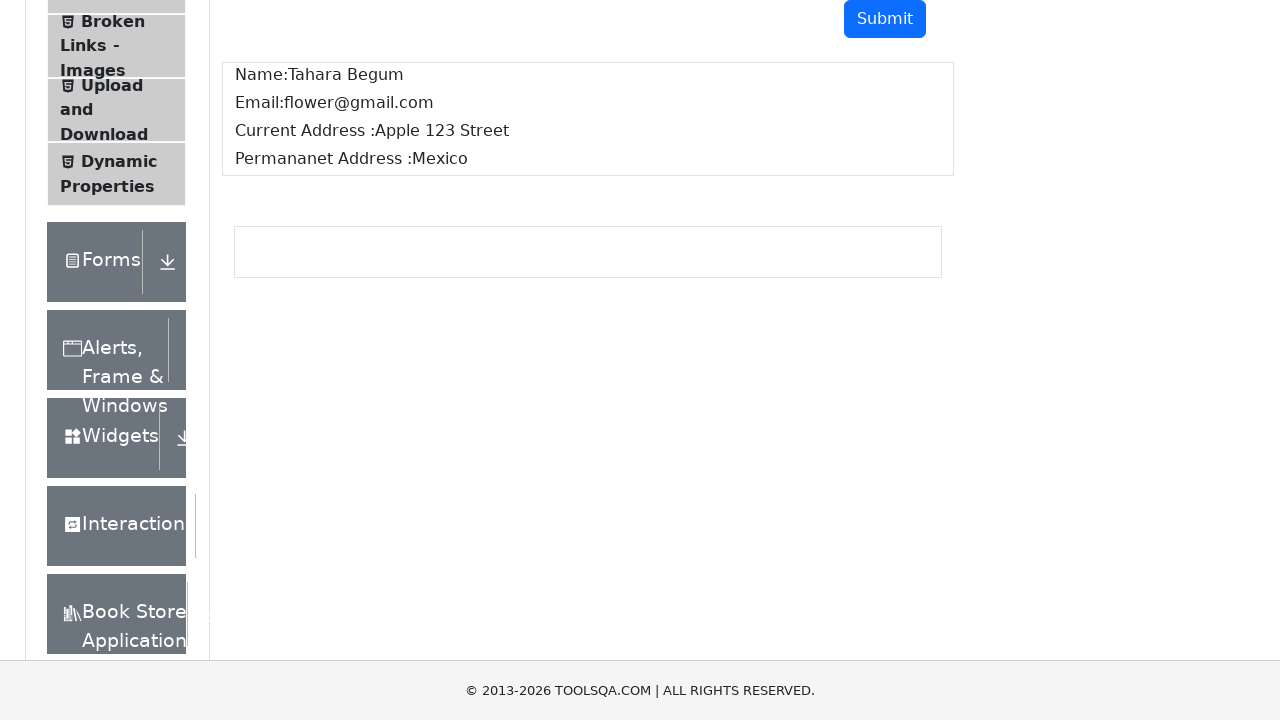